Tests dynamic loading functionality by clicking a button and verifying that hidden text appears after loading

Starting URL: http://the-internet.herokuapp.com/dynamic_loading/2

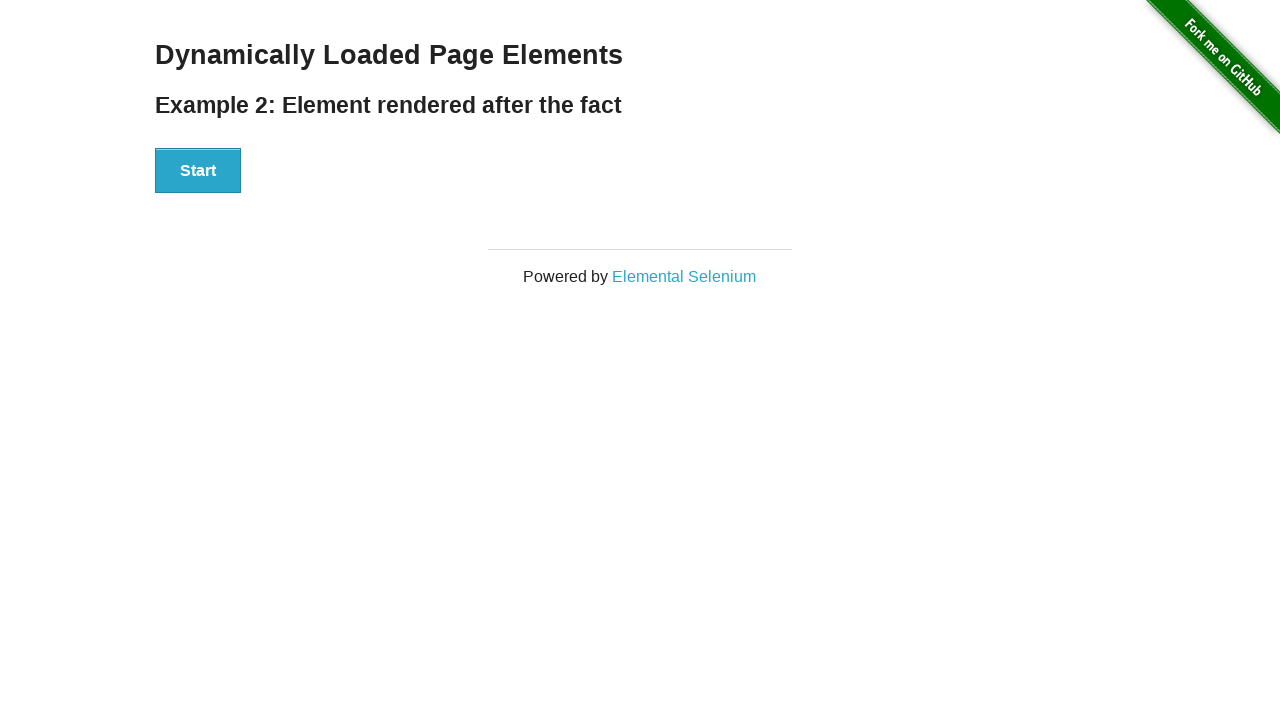

Clicked start button to trigger dynamic loading at (198, 171) on xpath=//div[@id='start']//button
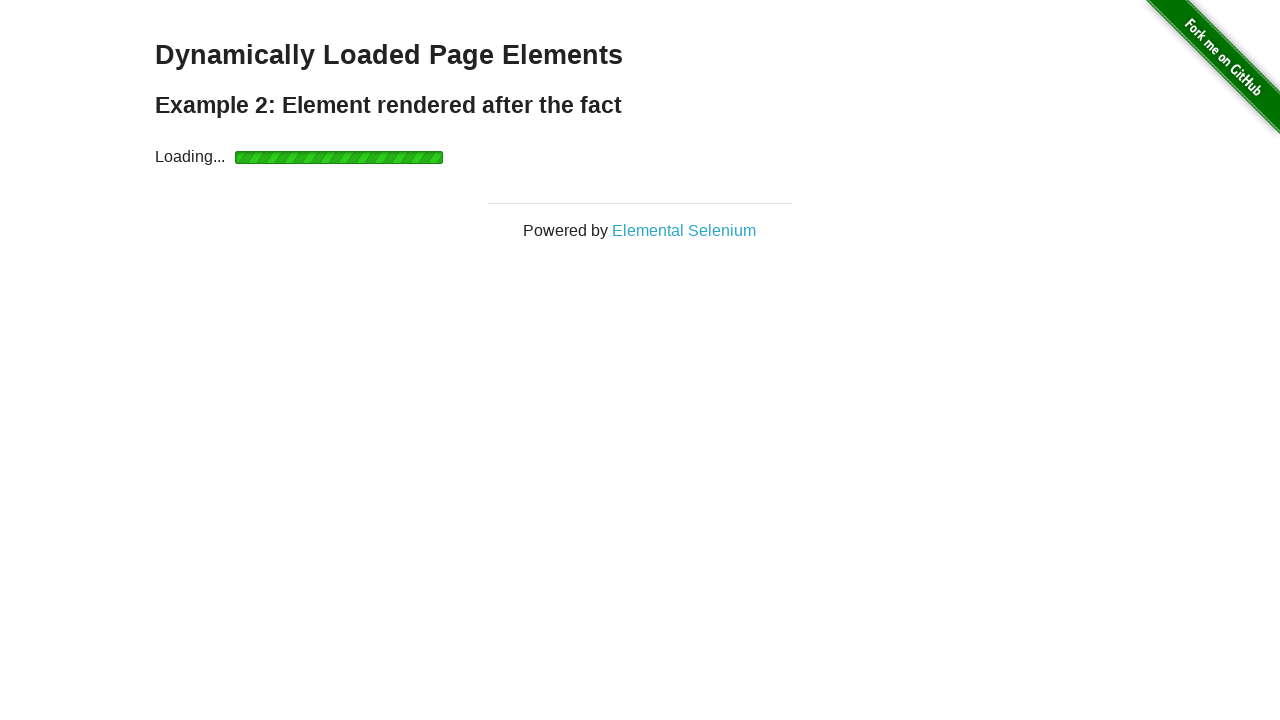

Waited for hidden text to appear after loading
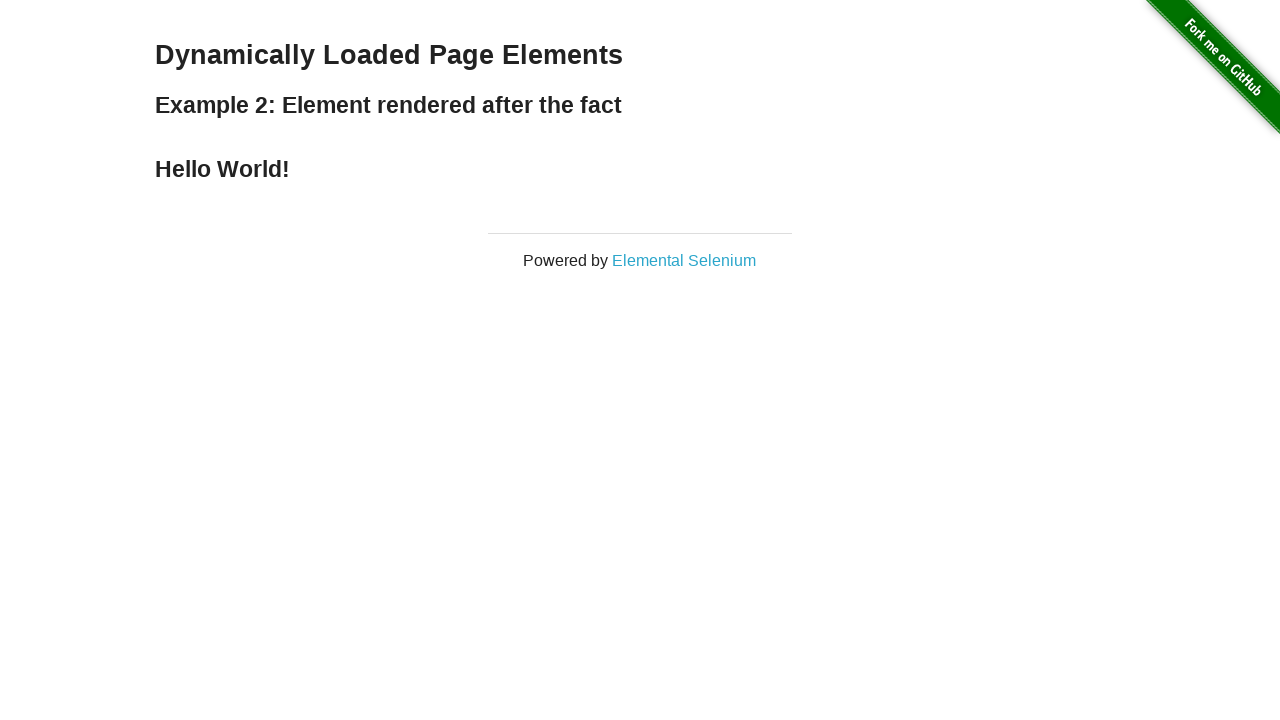

Verified that loaded text contains 'Hello World!'
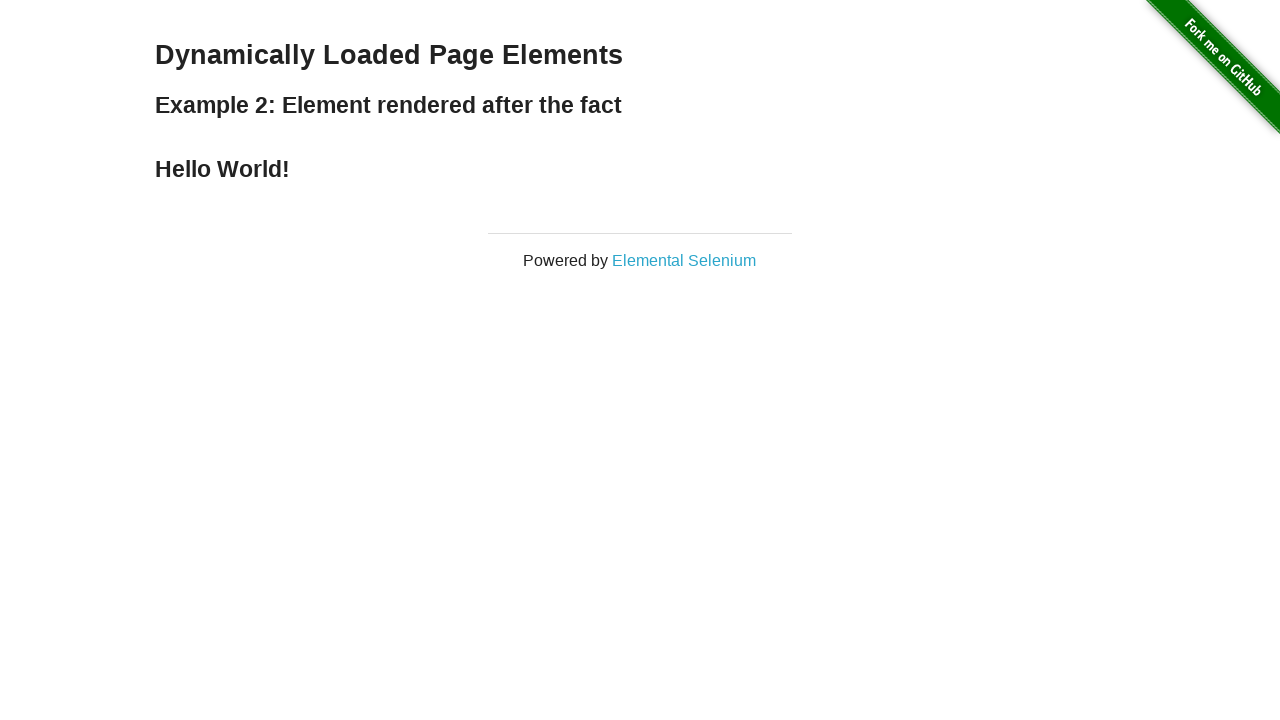

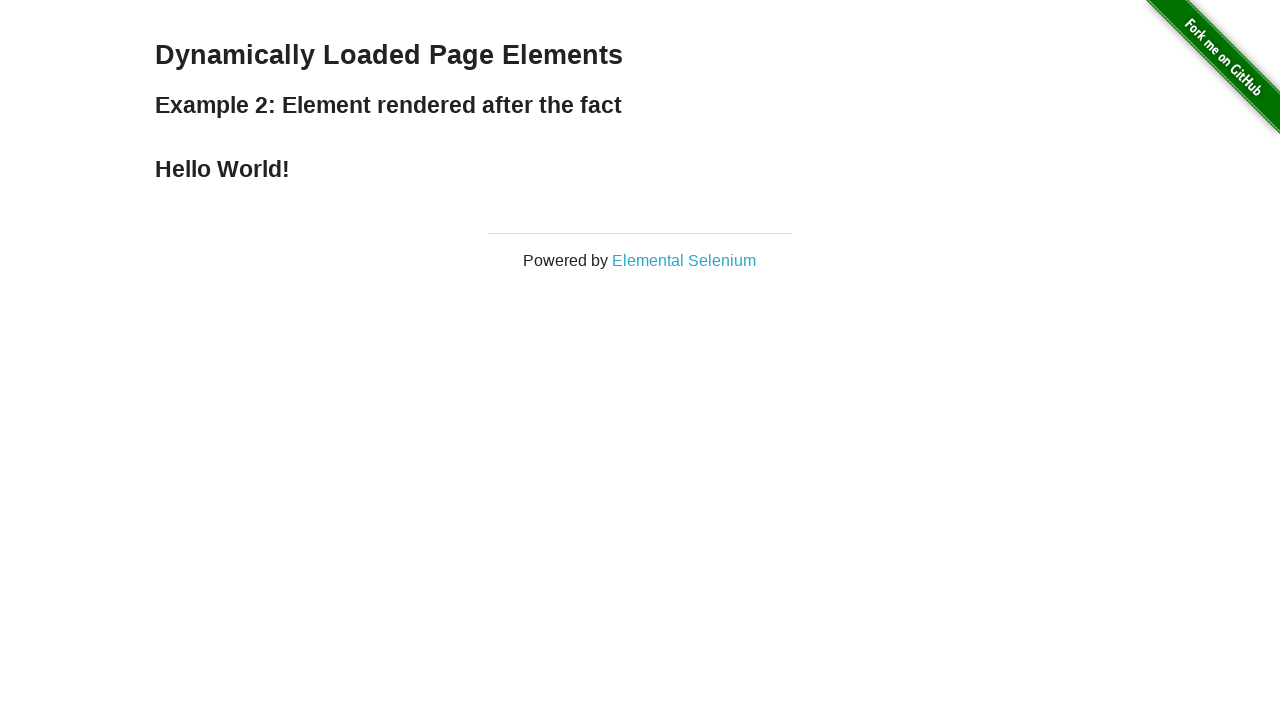